Tests username field with numbers less than 10 characters

Starting URL: https://buggy.justtestit.org/register

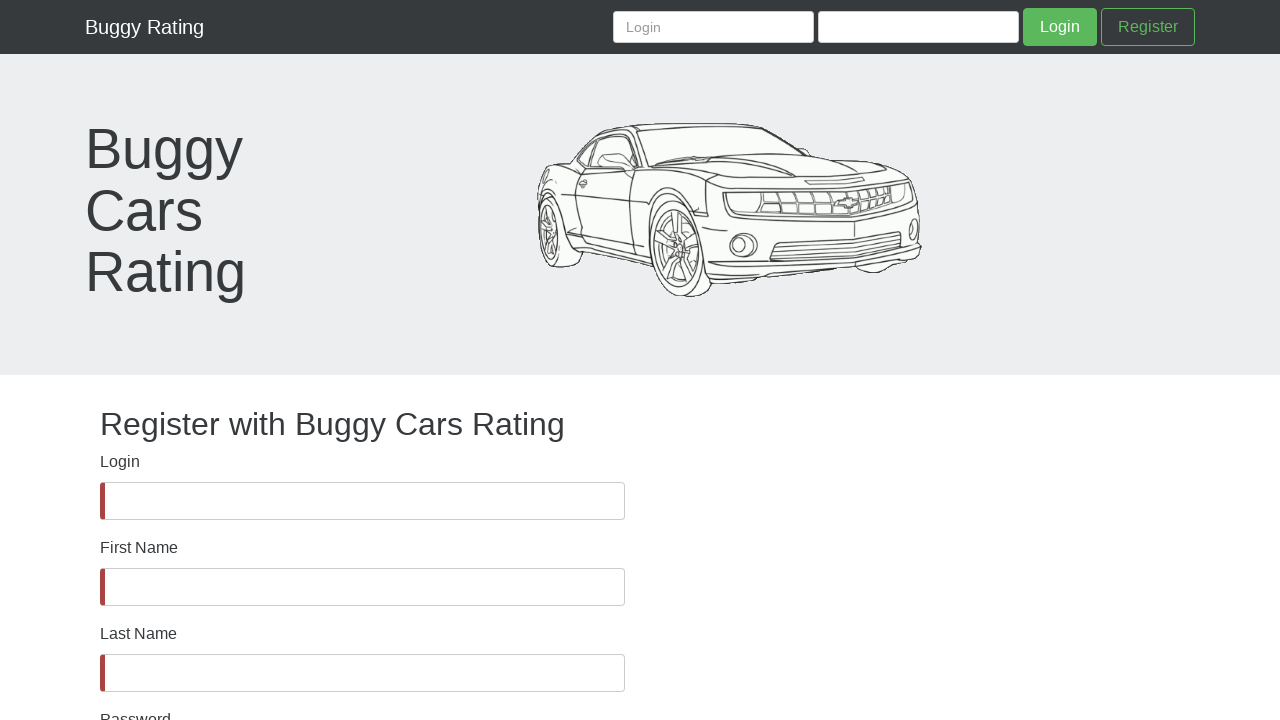

Username field became visible
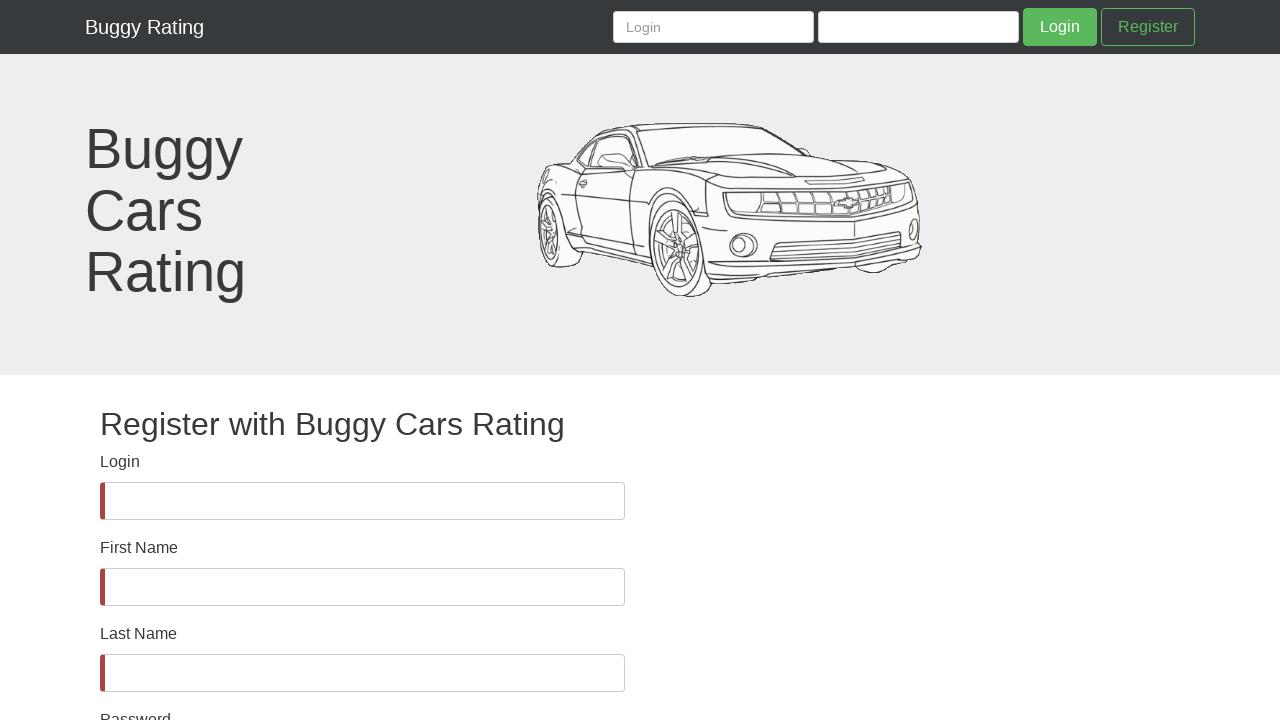

Filled username field with 10-digit number '5363723489' on #username
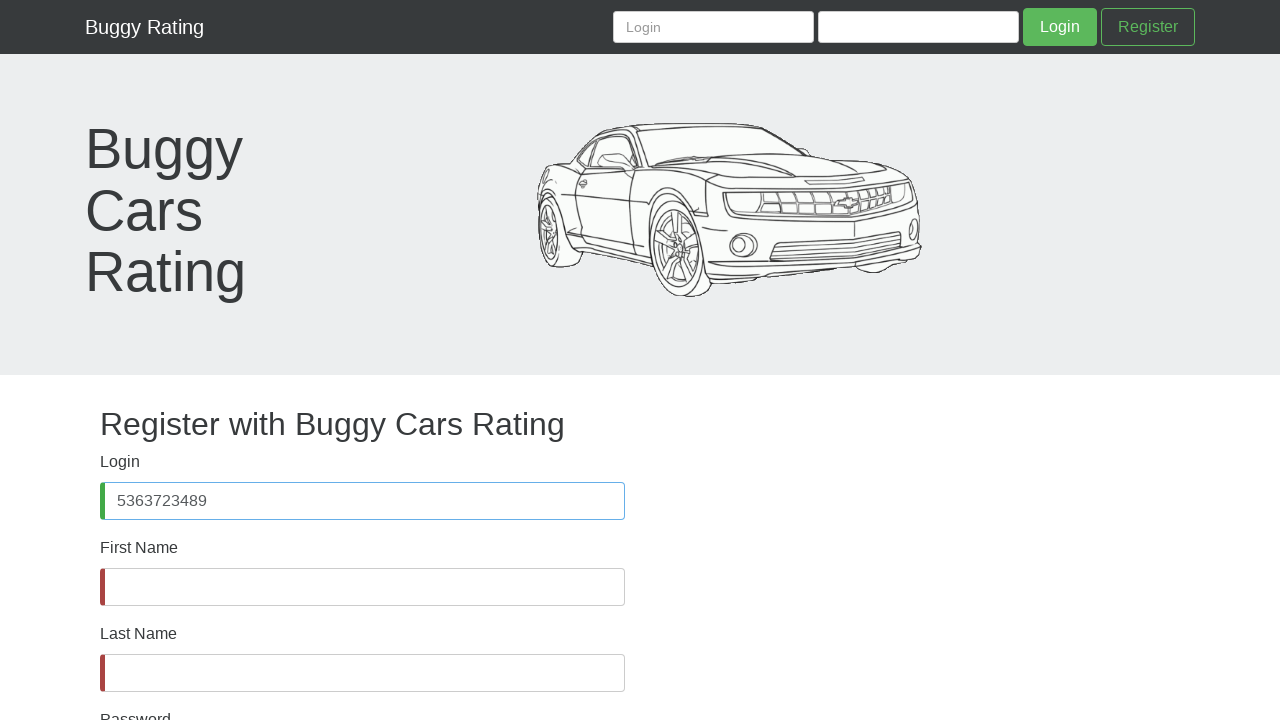

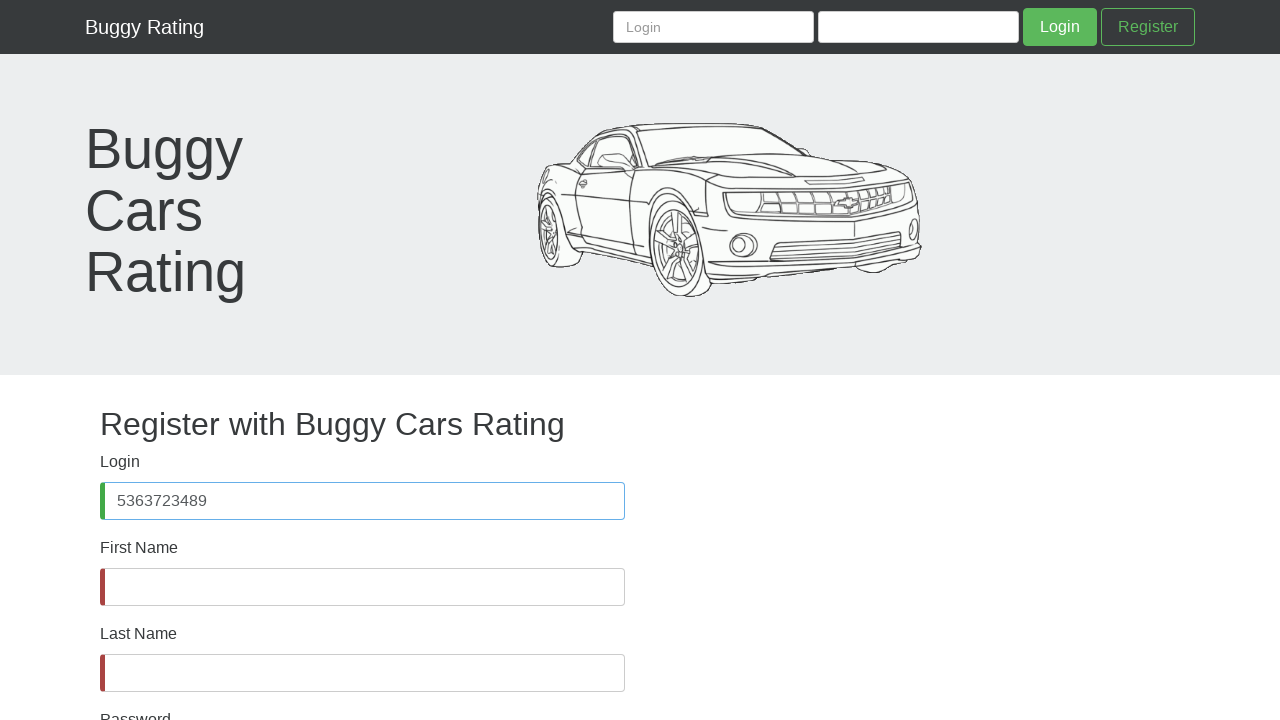